Tests drag and drop functionality by dragging an element from source to target

Starting URL: https://jqueryui.com/resources/demos/droppable/default.html

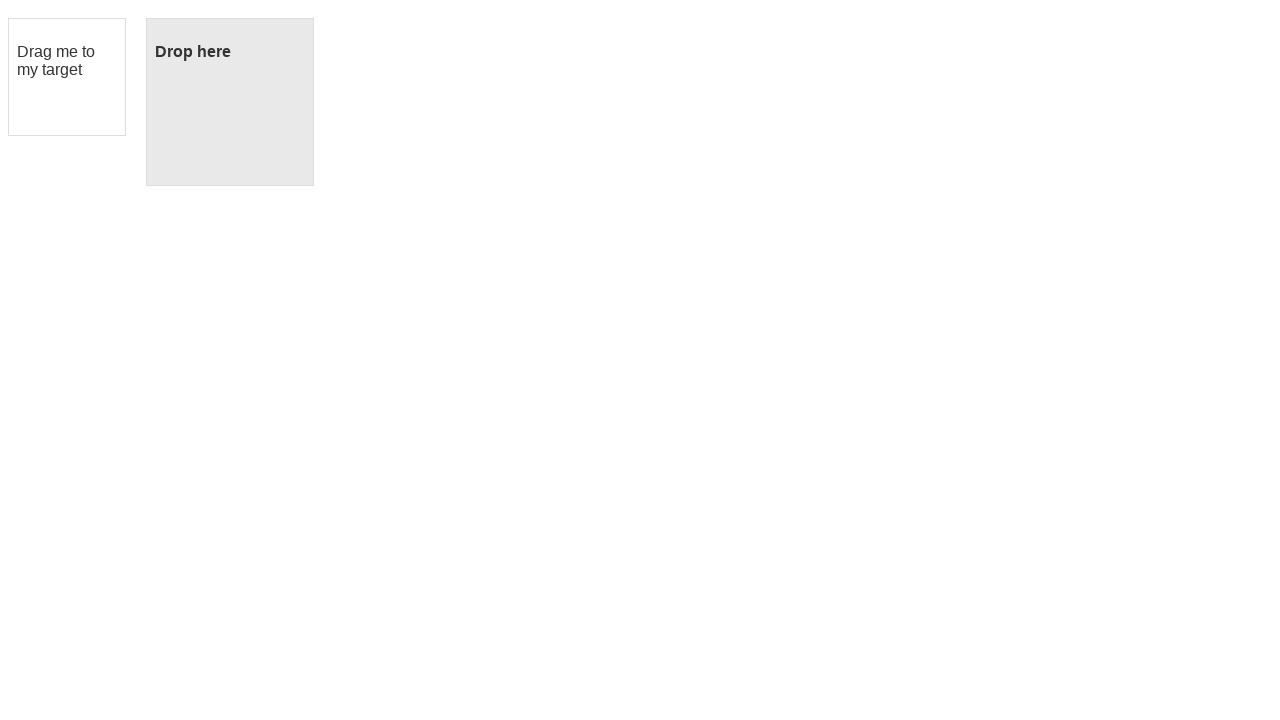

Navigated to jQuery UI droppable demo page
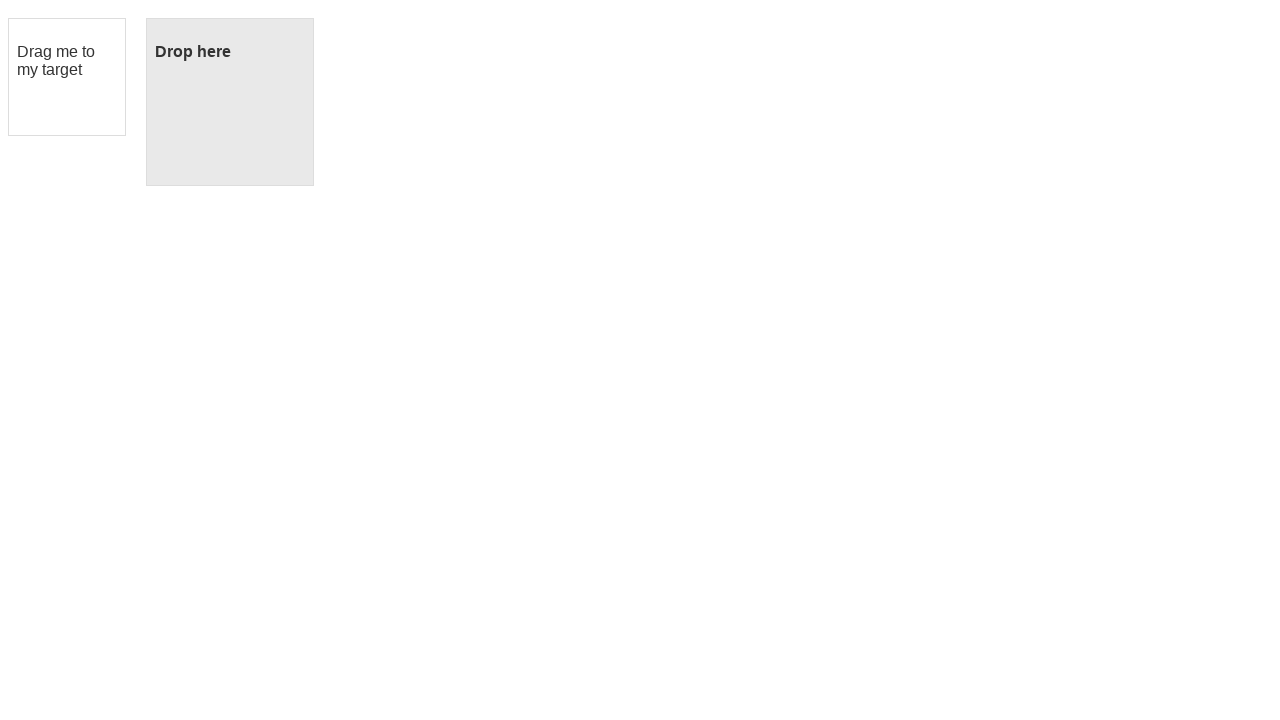

Dragged draggable element to droppable target at (230, 102)
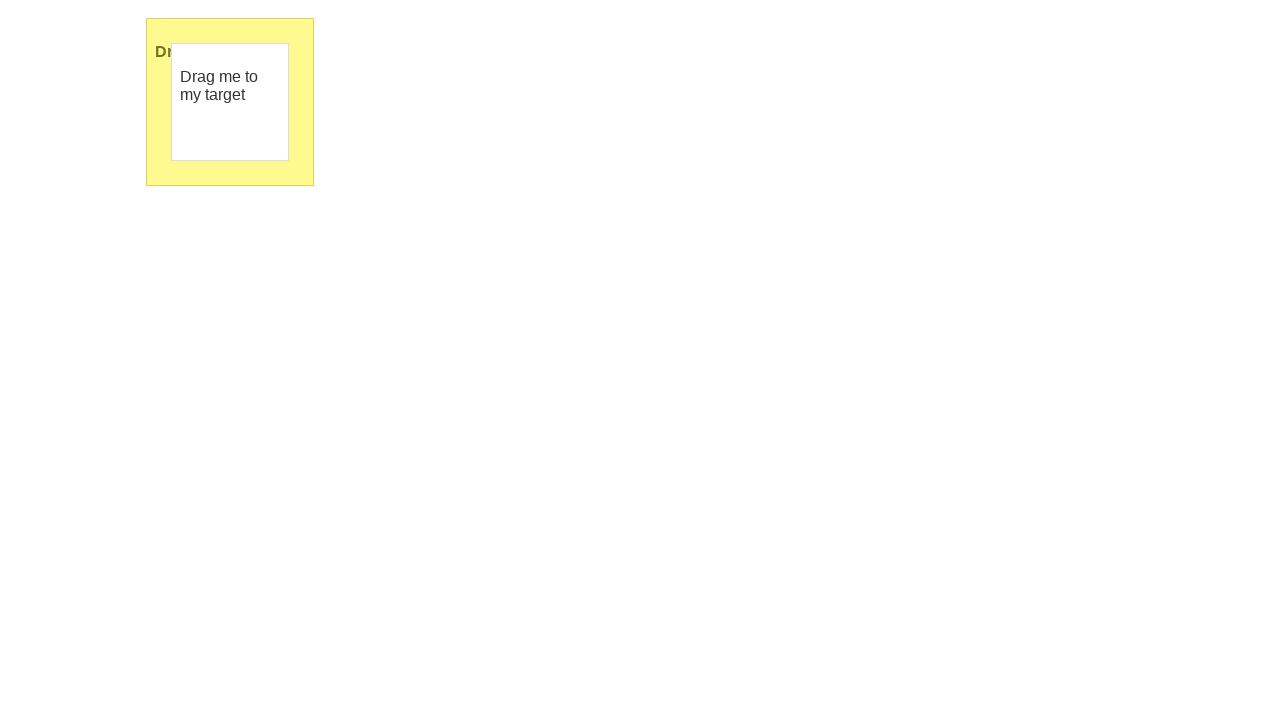

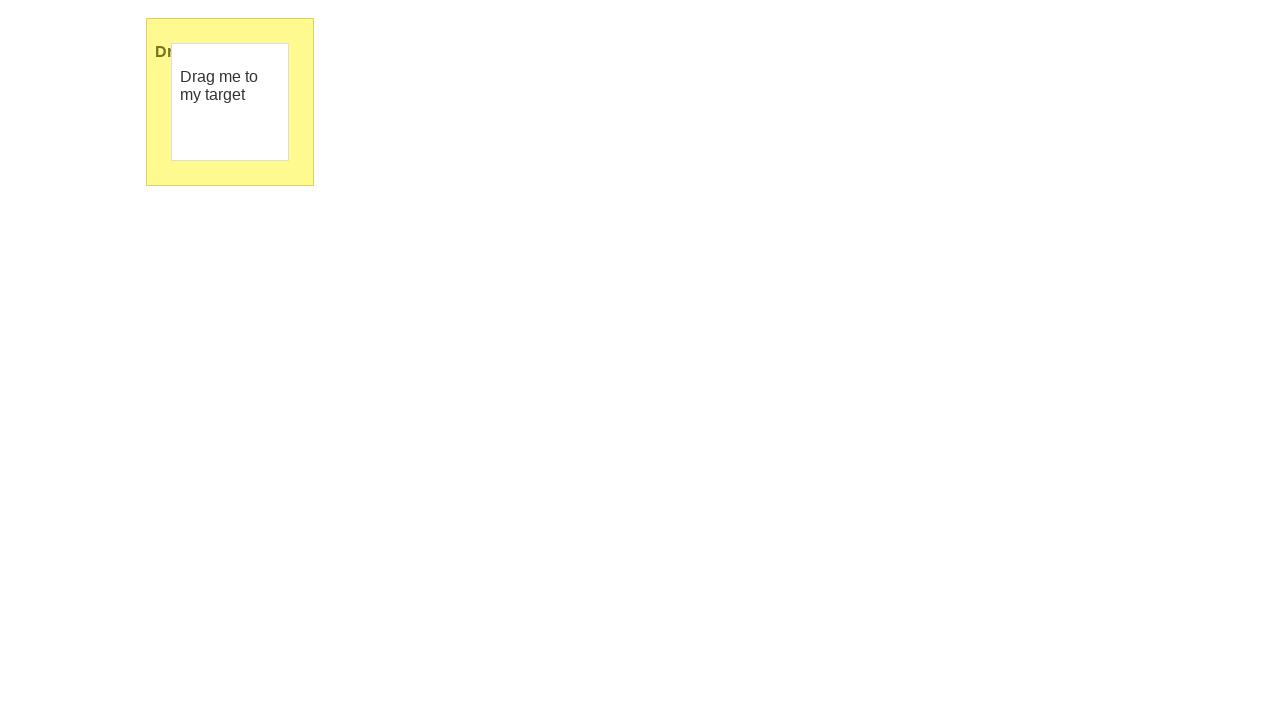